Tests shadow DOM element interaction by scrolling to a target element, accessing shadow DOM, and filling a form field within it

Starting URL: https://selectorshub.com/xpath-practice-page/

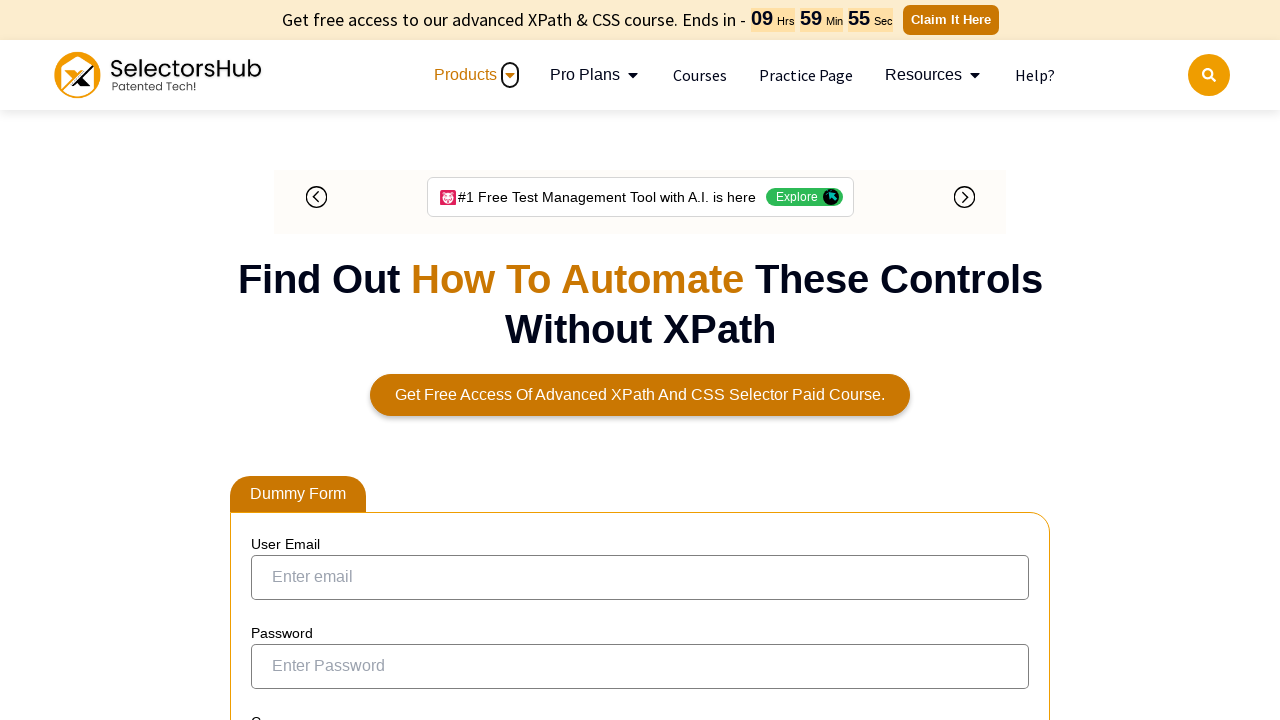

Scrolled to target element div#userName
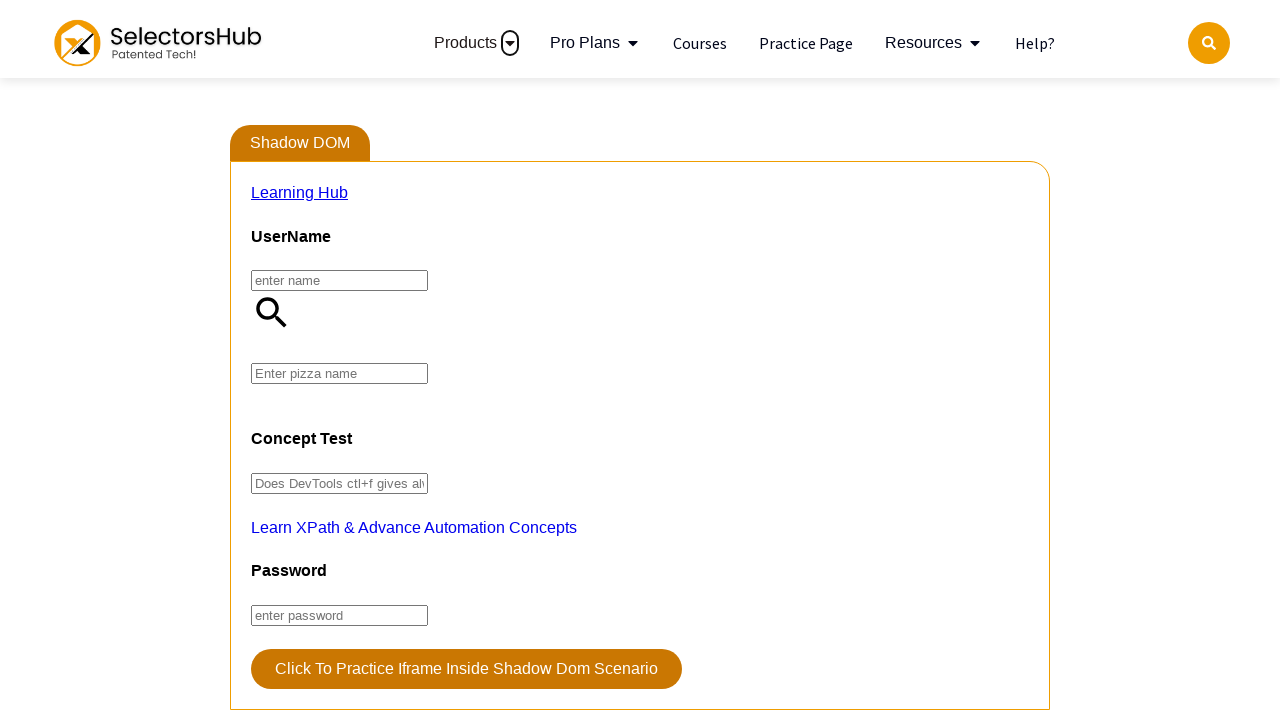

Waited 2000ms for shadow DOM element to be available
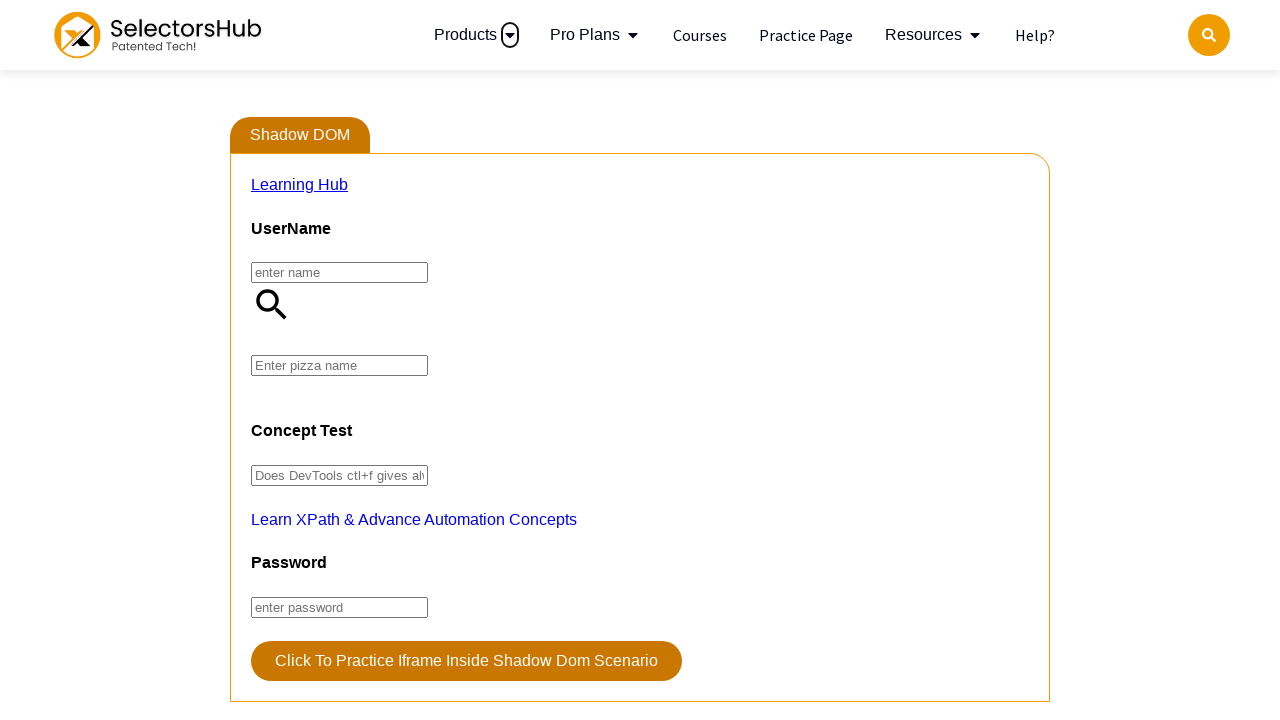

Filled shadow DOM input field #kils with 'Hello world...' on #userName #kils
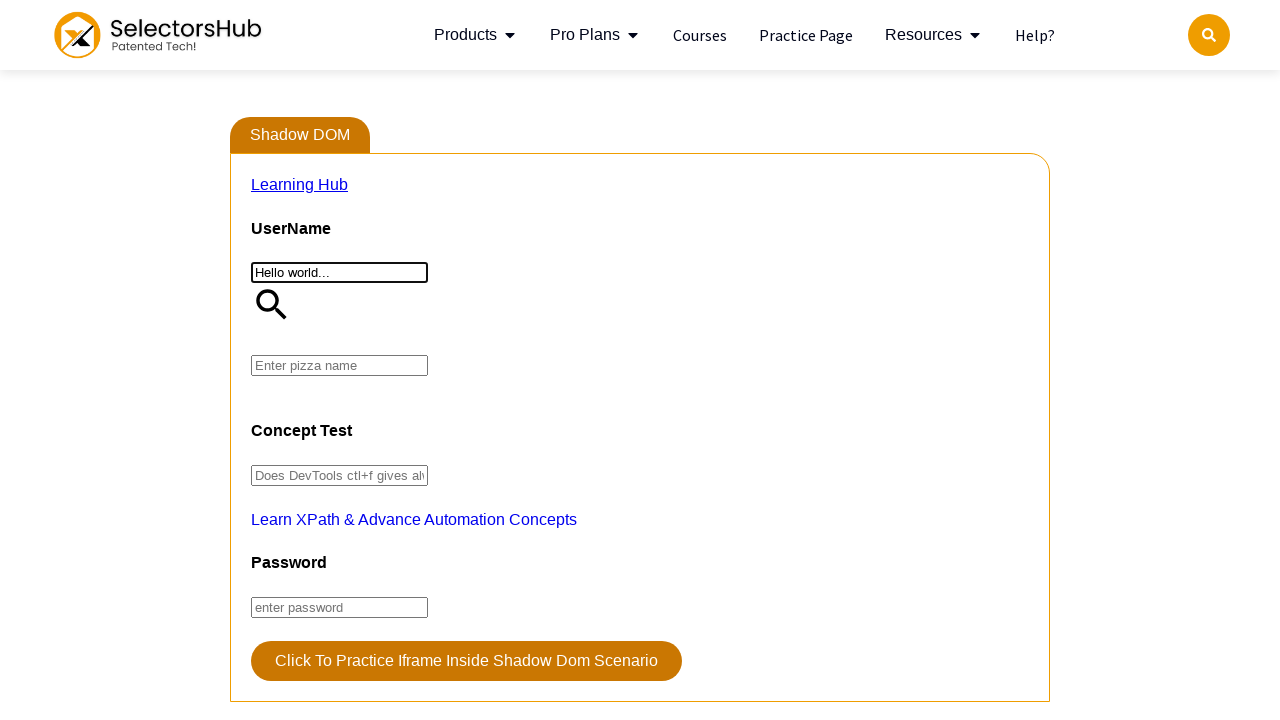

Retrieved and printed page title
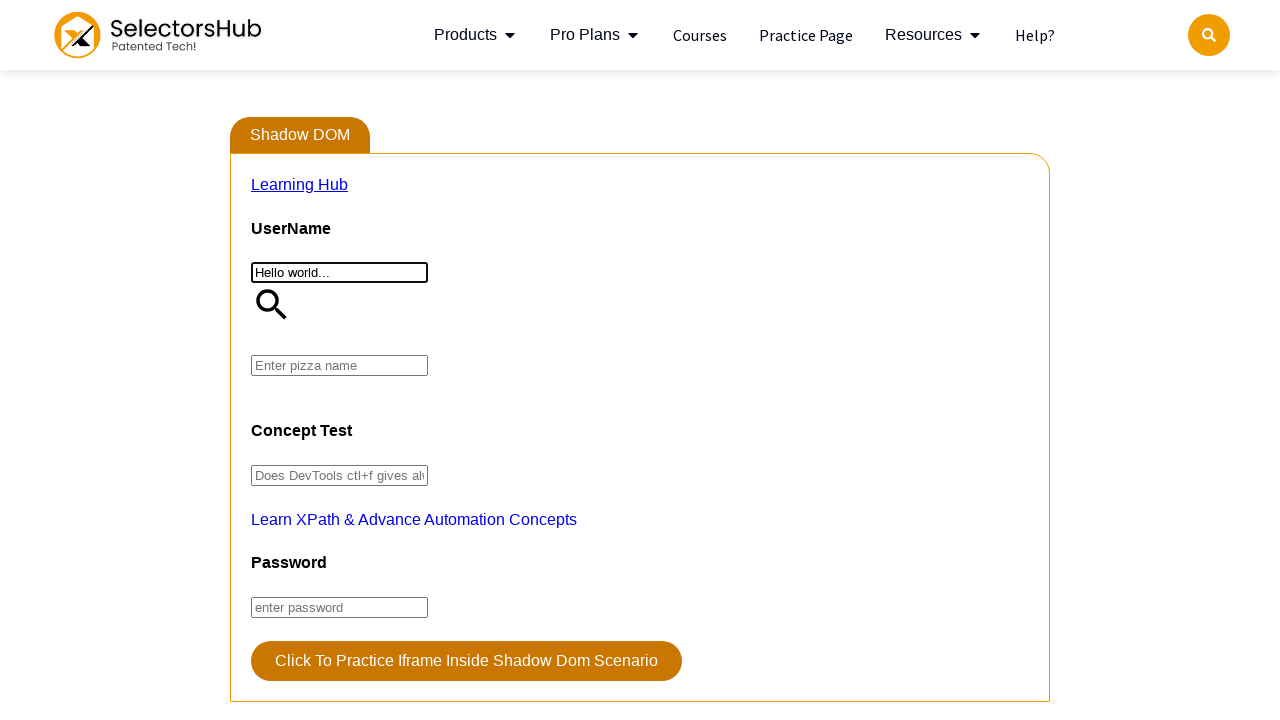

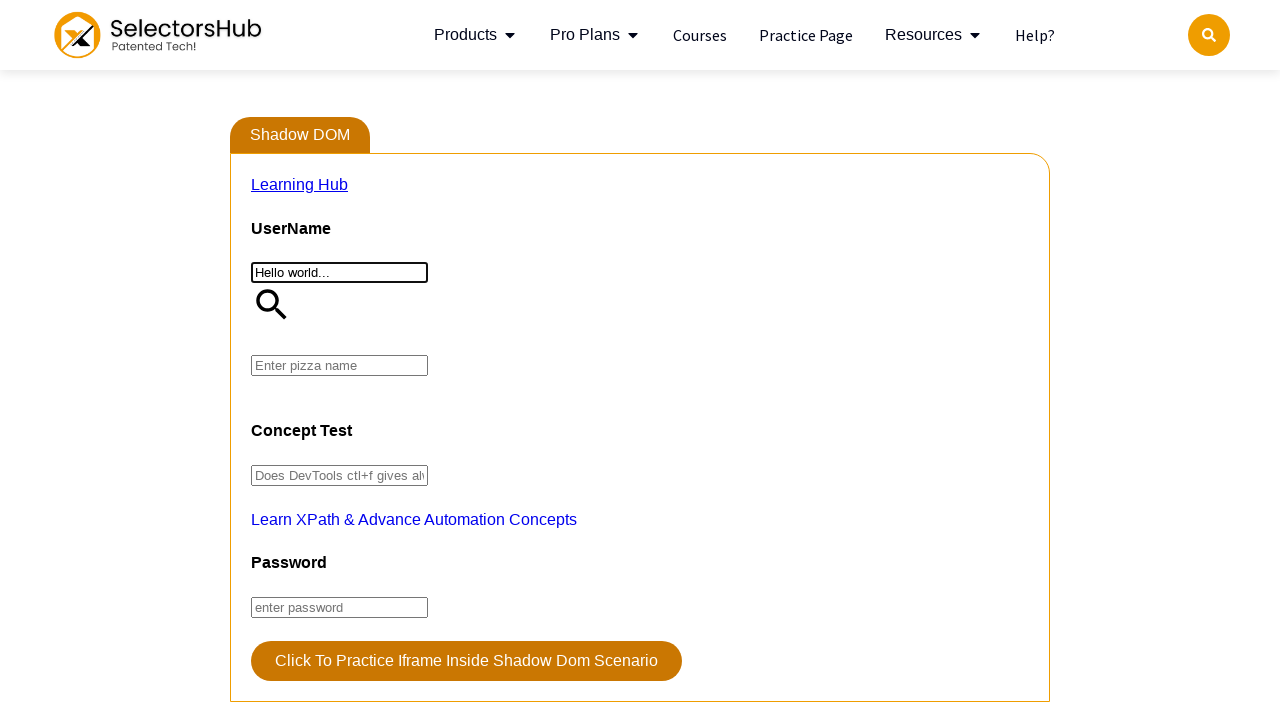